Tests page scrolling functionality by scrolling to the end of the page

Starting URL: https://www.w3schools.com/python/python_for_loops.asp

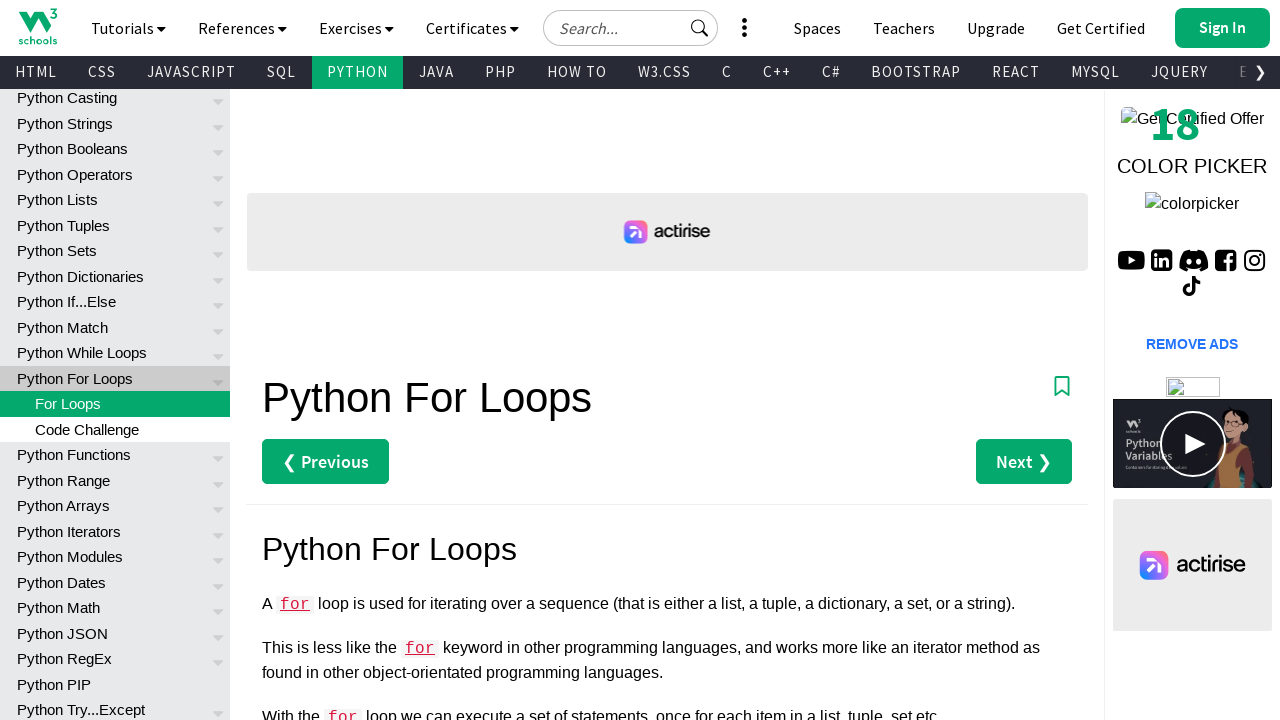

Pressed End key to scroll to bottom of page on html
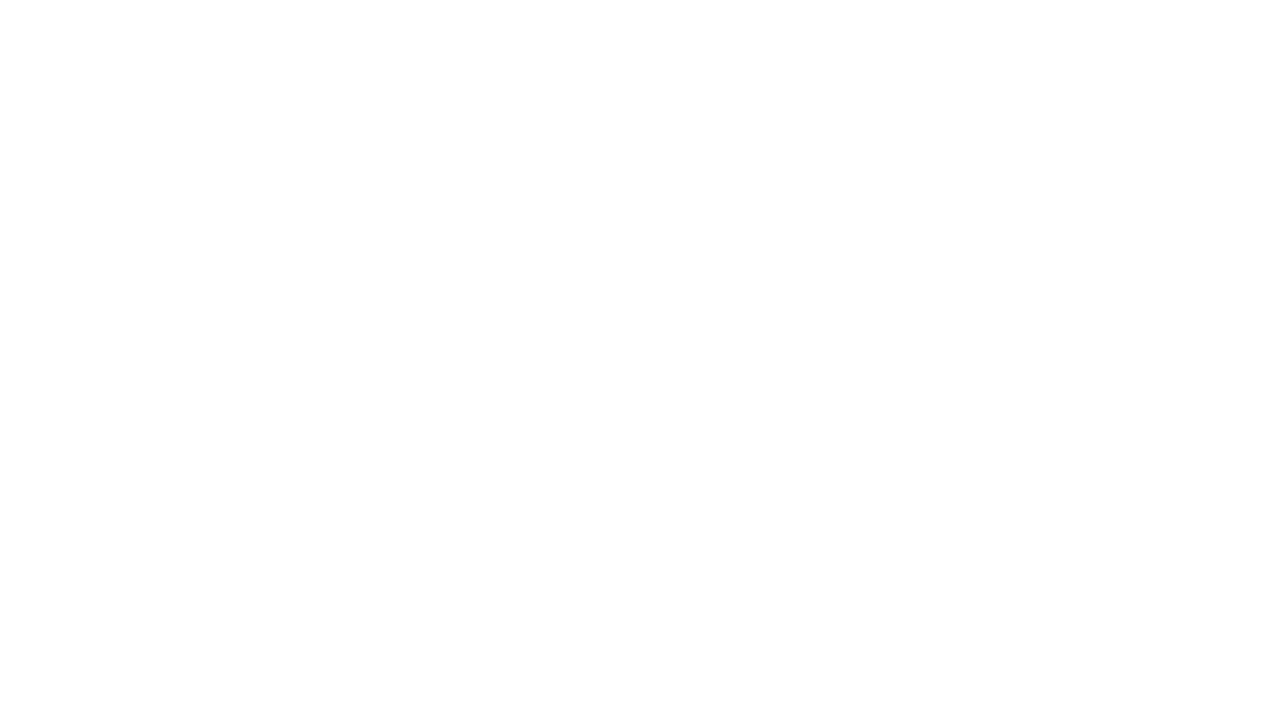

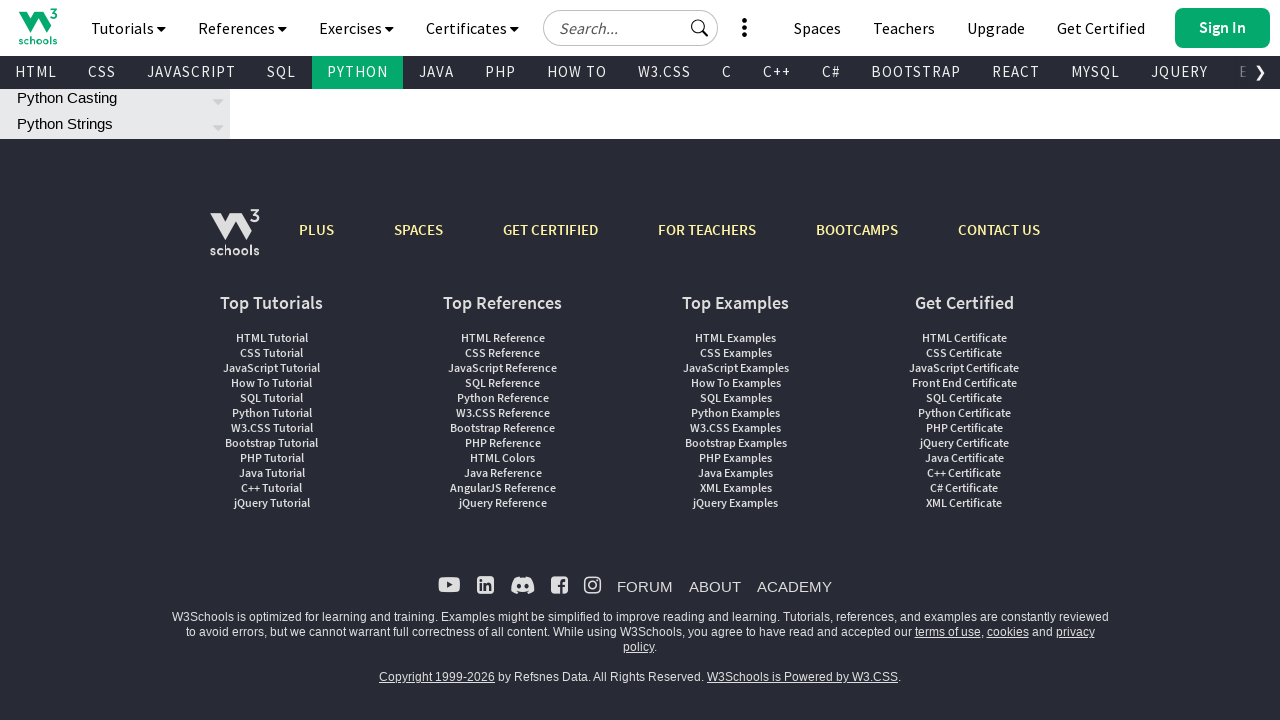